Navigates to a book catalog website, clicks through different category links (Humor and Art), and verifies that product listings load for each category before returning to the homepage.

Starting URL: http://books.toscrape.com

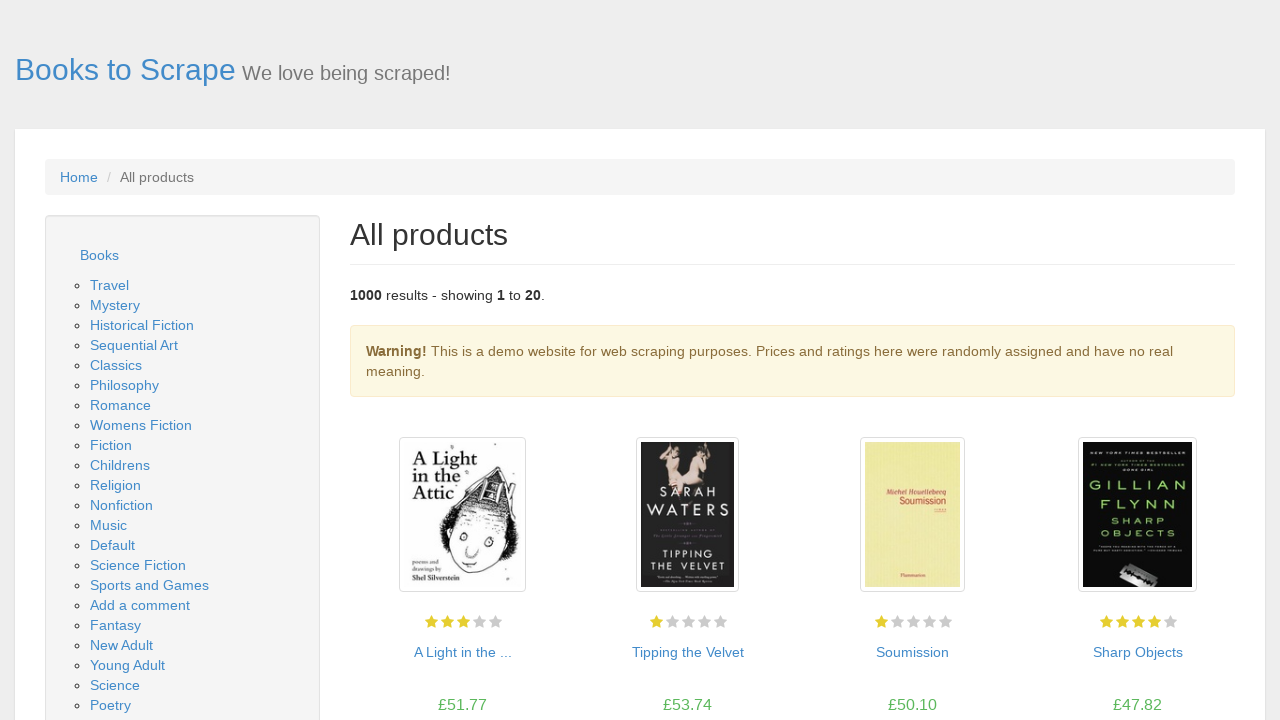

Clicked on Humor category link at (112, 360) on //a[contains(text(),'Humor')]
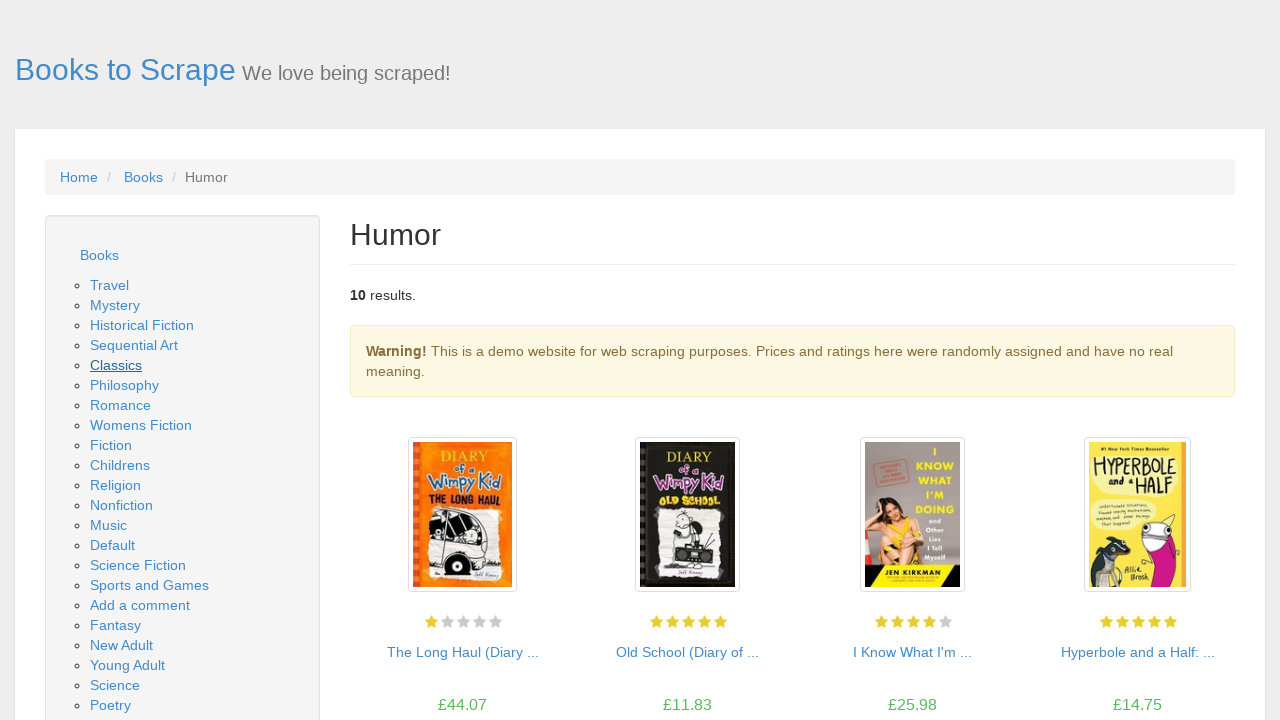

Product listings loaded for Humor category
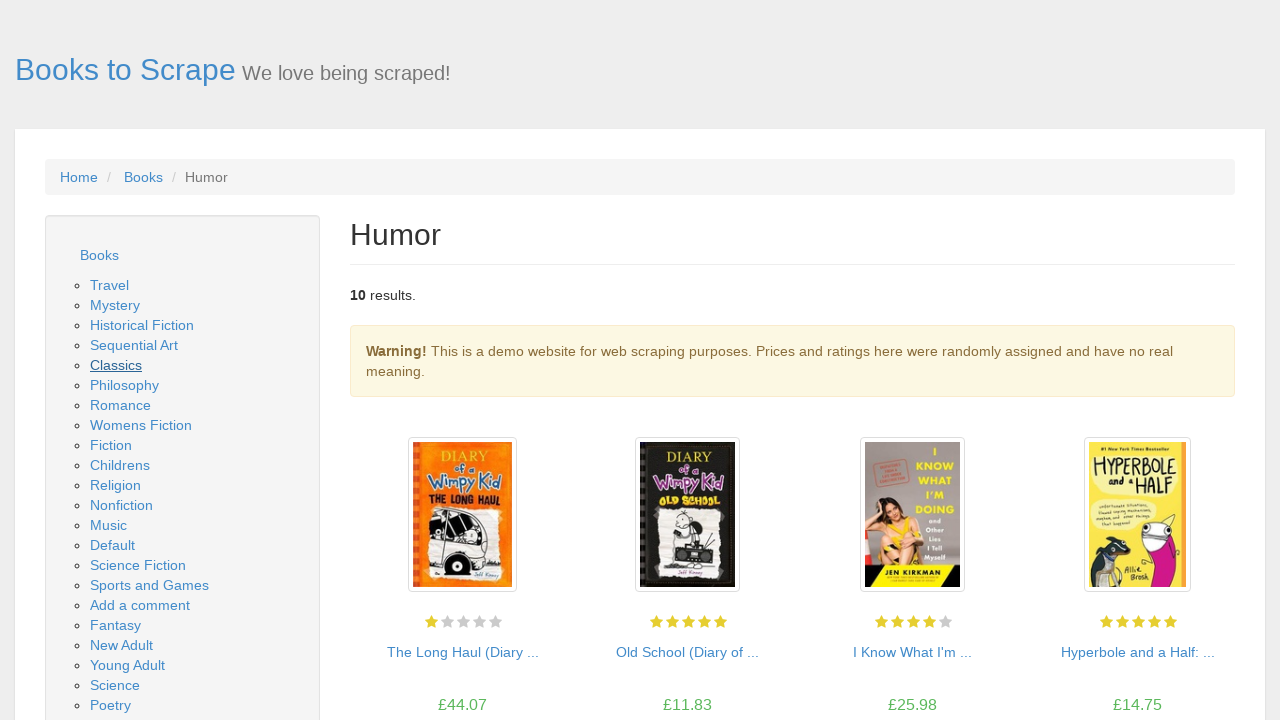

Navigated back to homepage
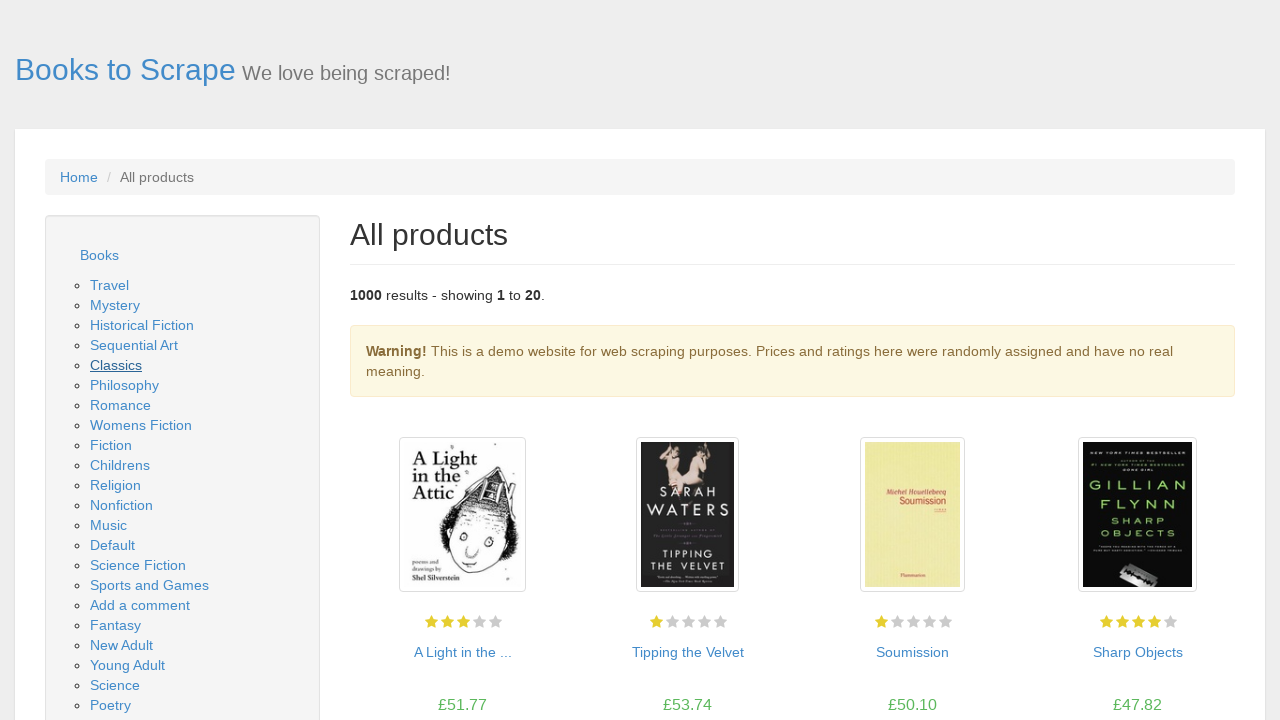

Clicked on Art category link at (134, 345) on //a[contains(text(),'Art')]
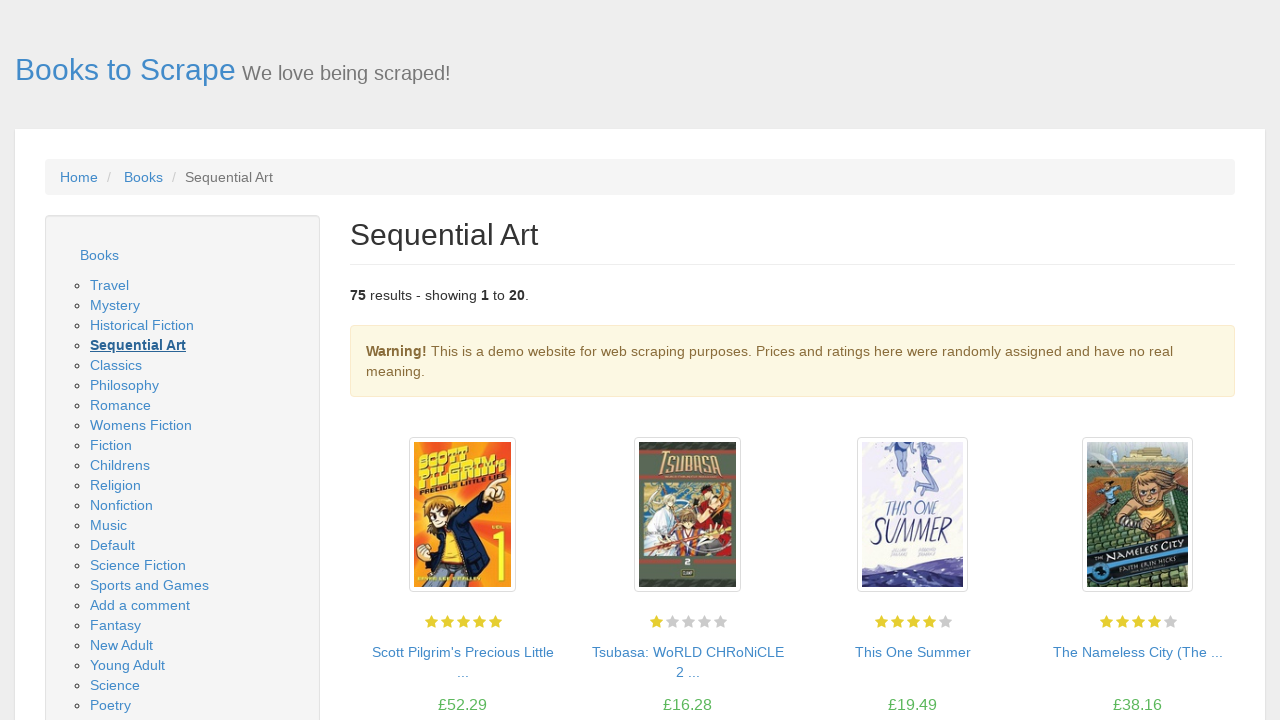

Product listings loaded for Art category
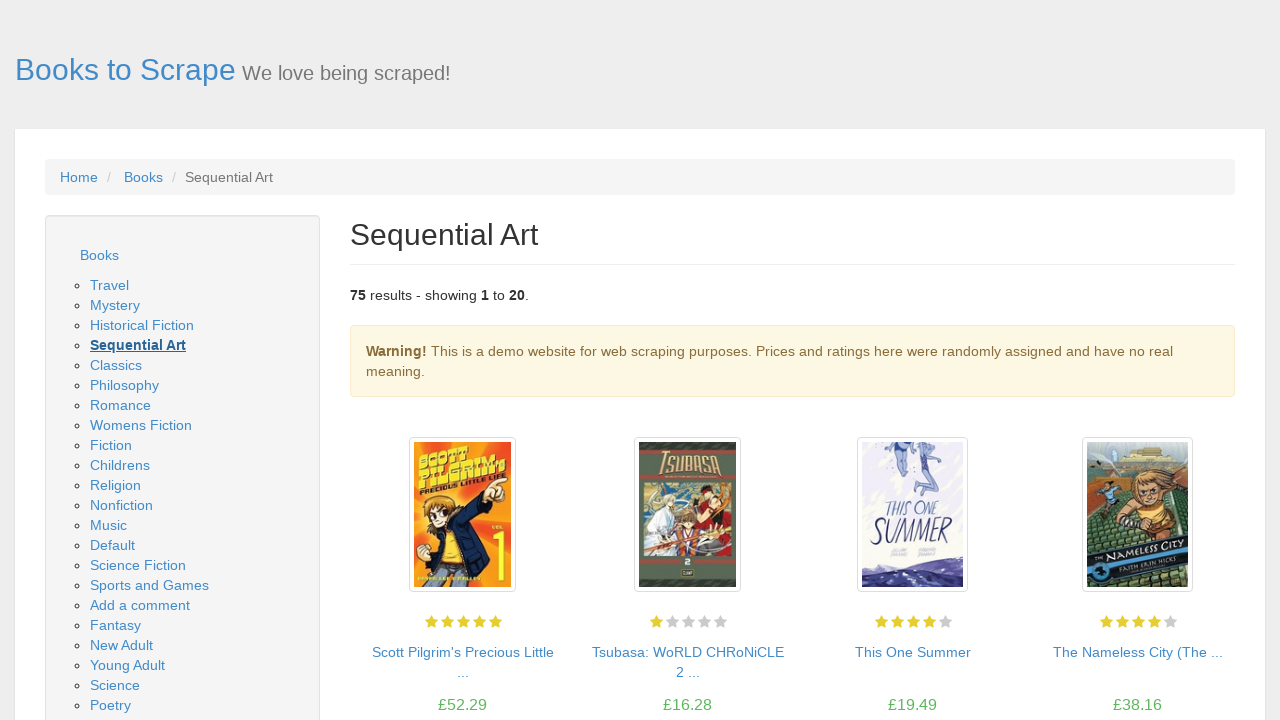

Navigated back to homepage
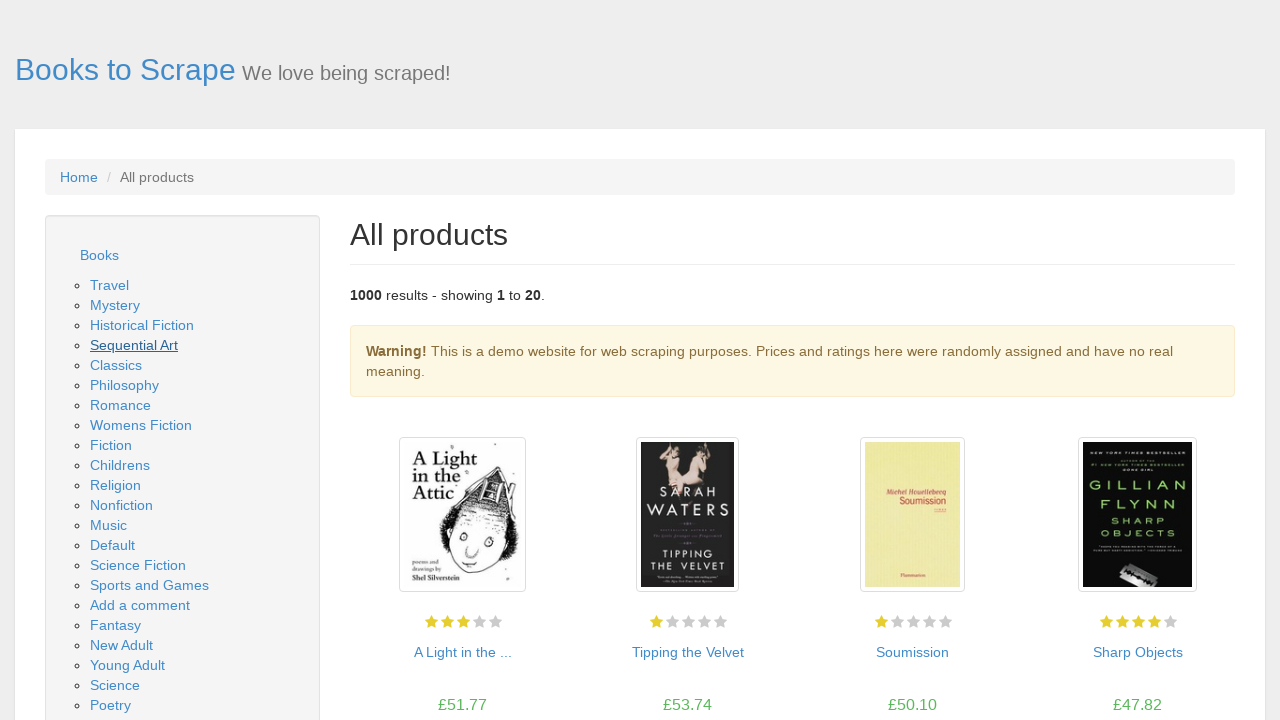

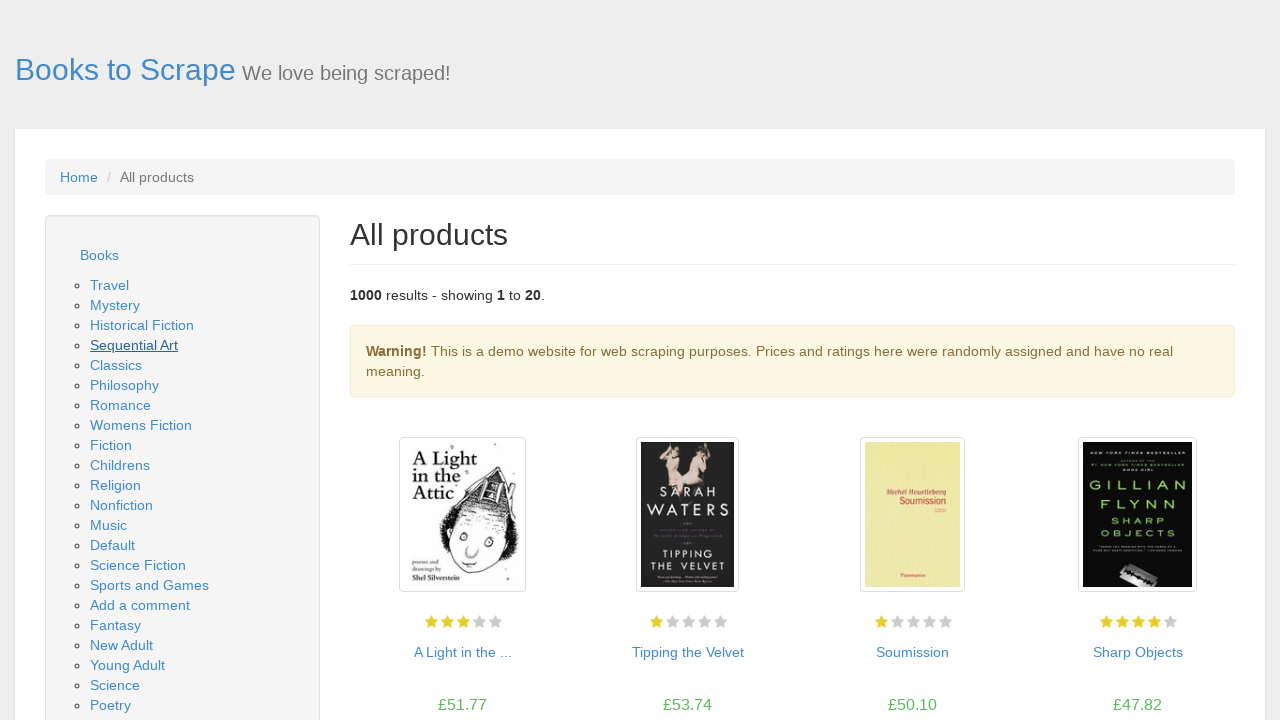